Navigates to tokopedia.com e-commerce website and verifies the page loads by checking the title

Starting URL: https://www.tokopedia.com

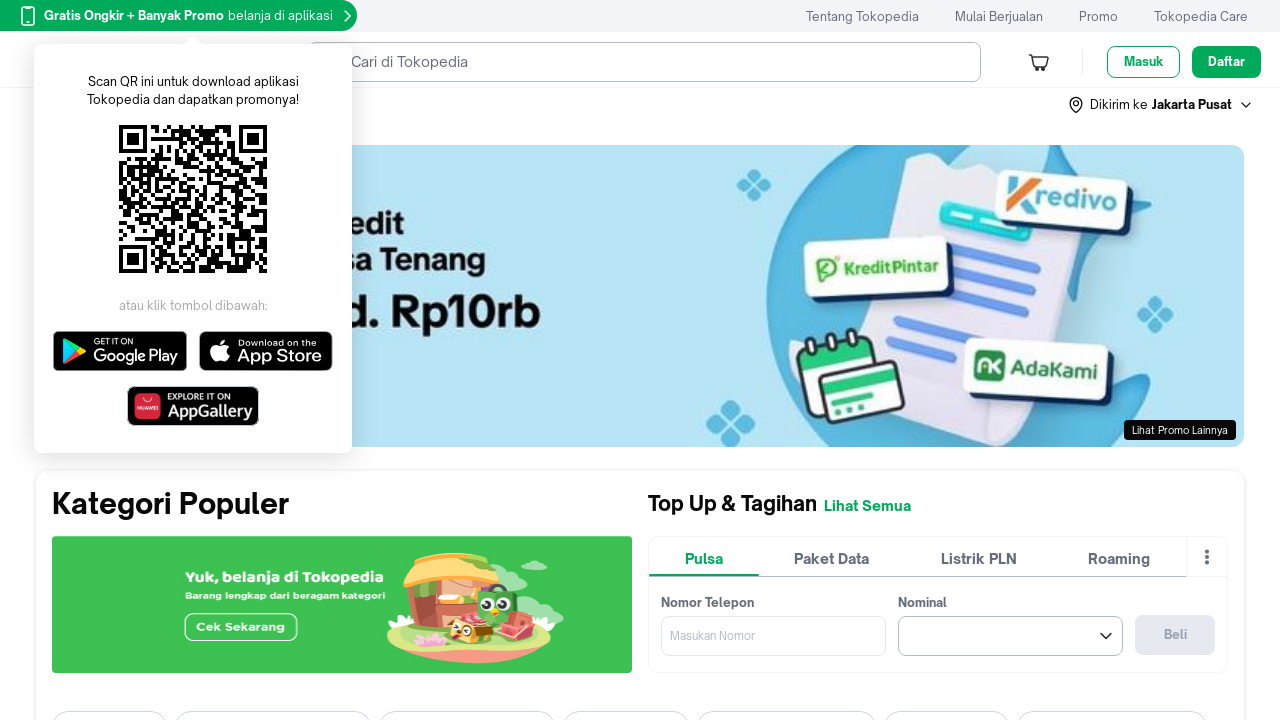

Waited for page DOM to fully load
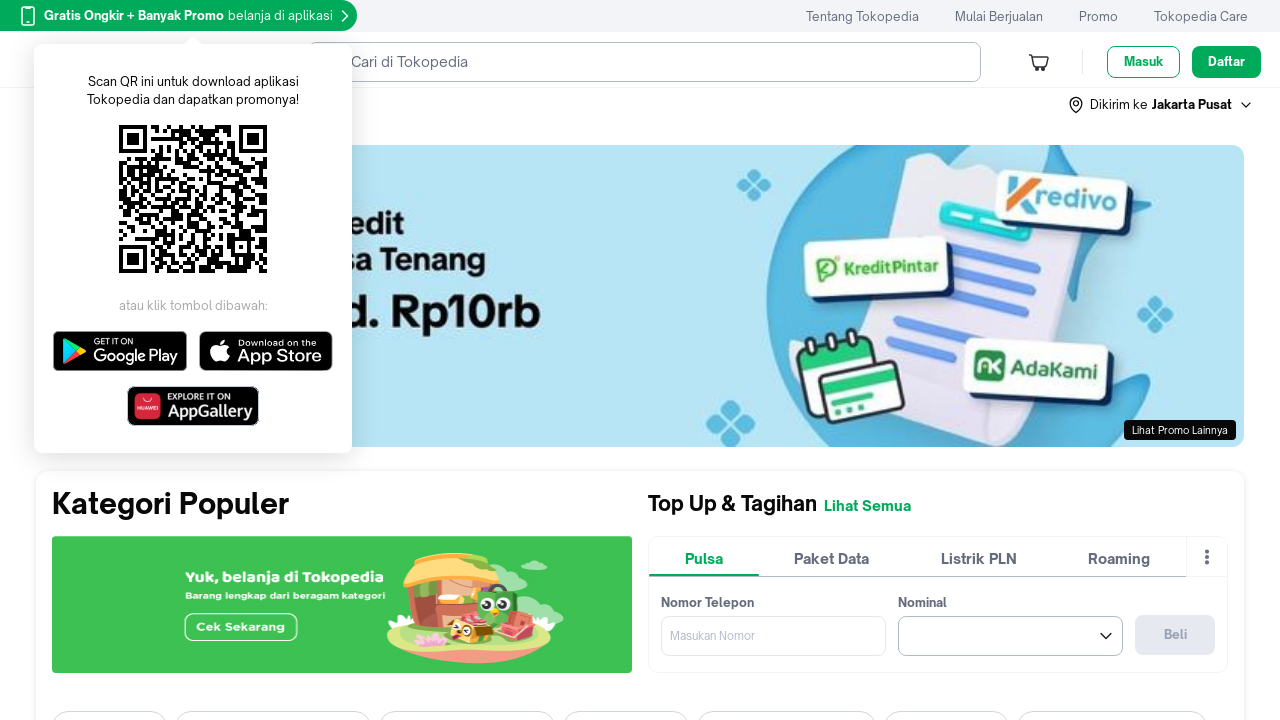

Retrieved page title: Situs Jual Beli Online Terlengkap, Mudah & Aman | Tokopedia
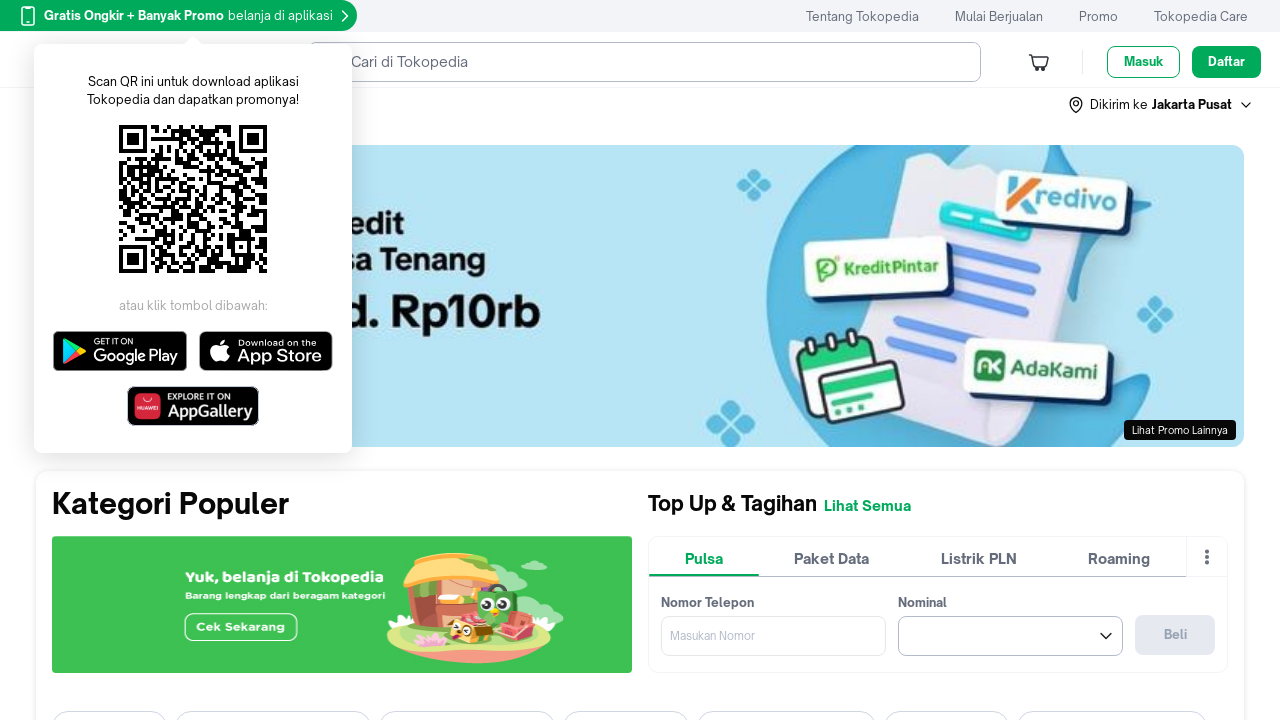

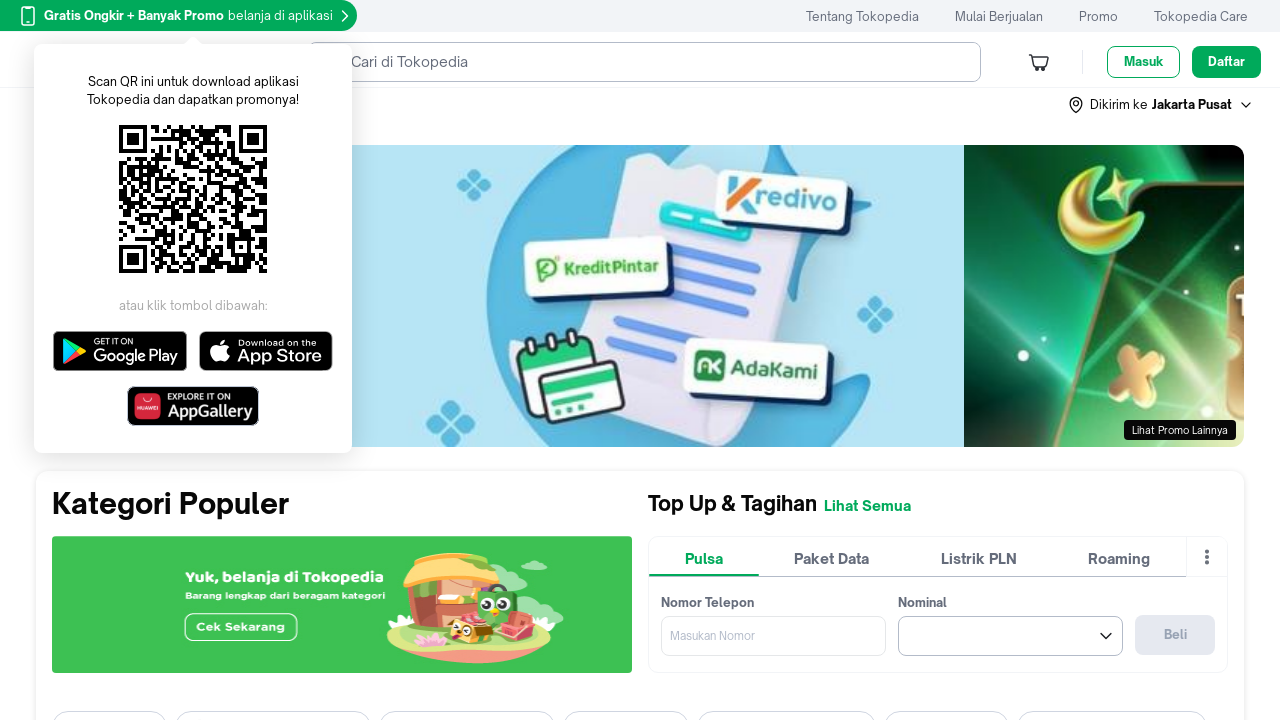